Tests dynamic dropdown functionality on SpiceJet booking website by clicking on dropdown elements to select options

Starting URL: https://www.spicejet.com/

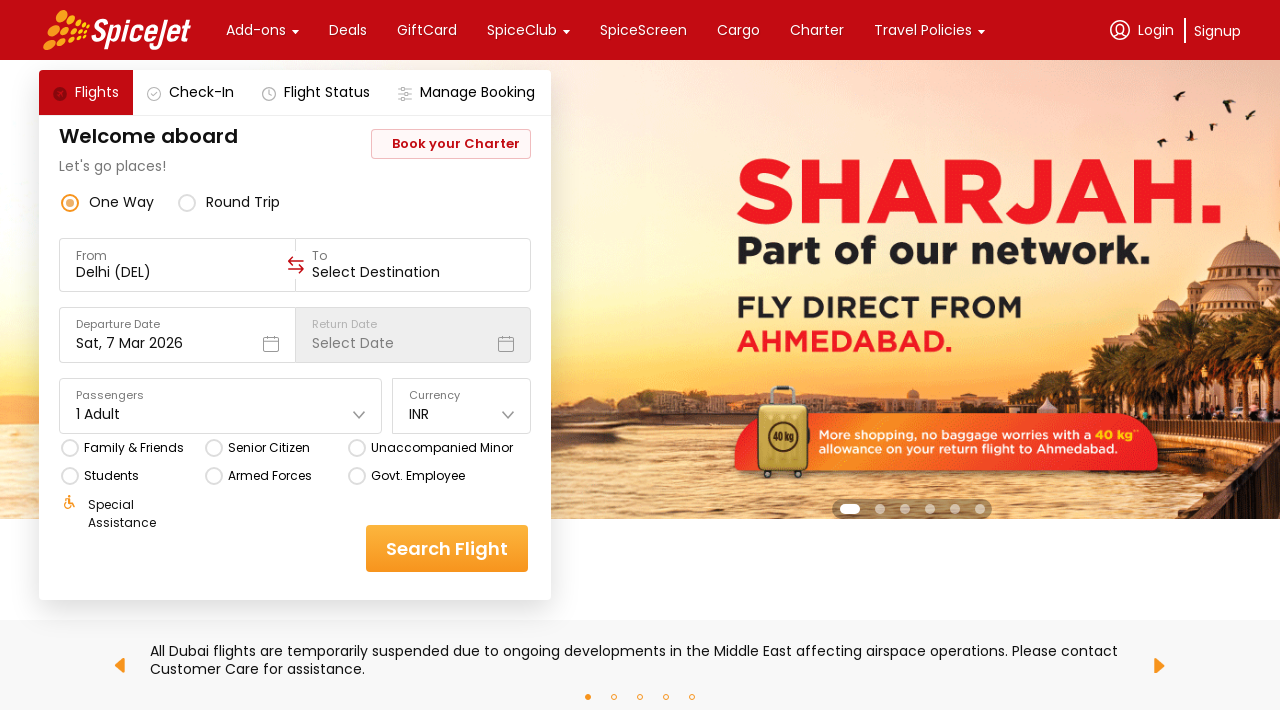

Waited for page to reach network idle state
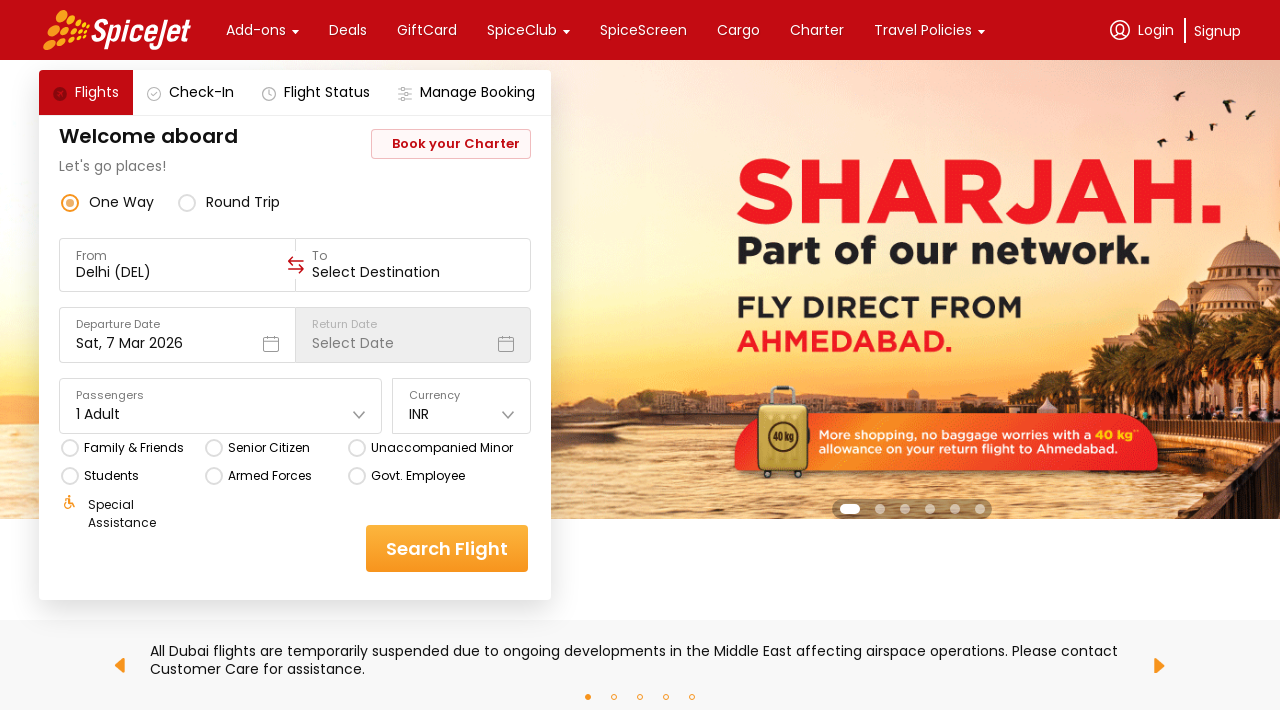

Clicked on the first dropdown element at (178, 272) on .css-1cwyjr8
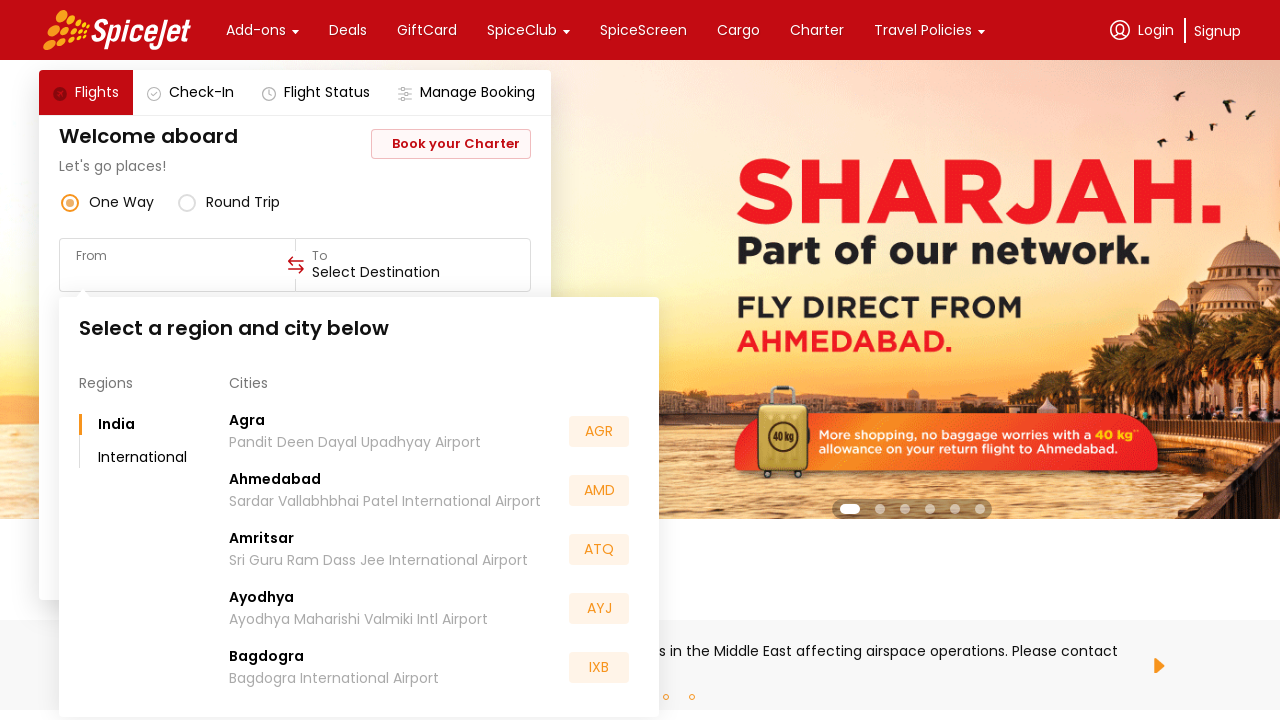

Dropdown options appeared
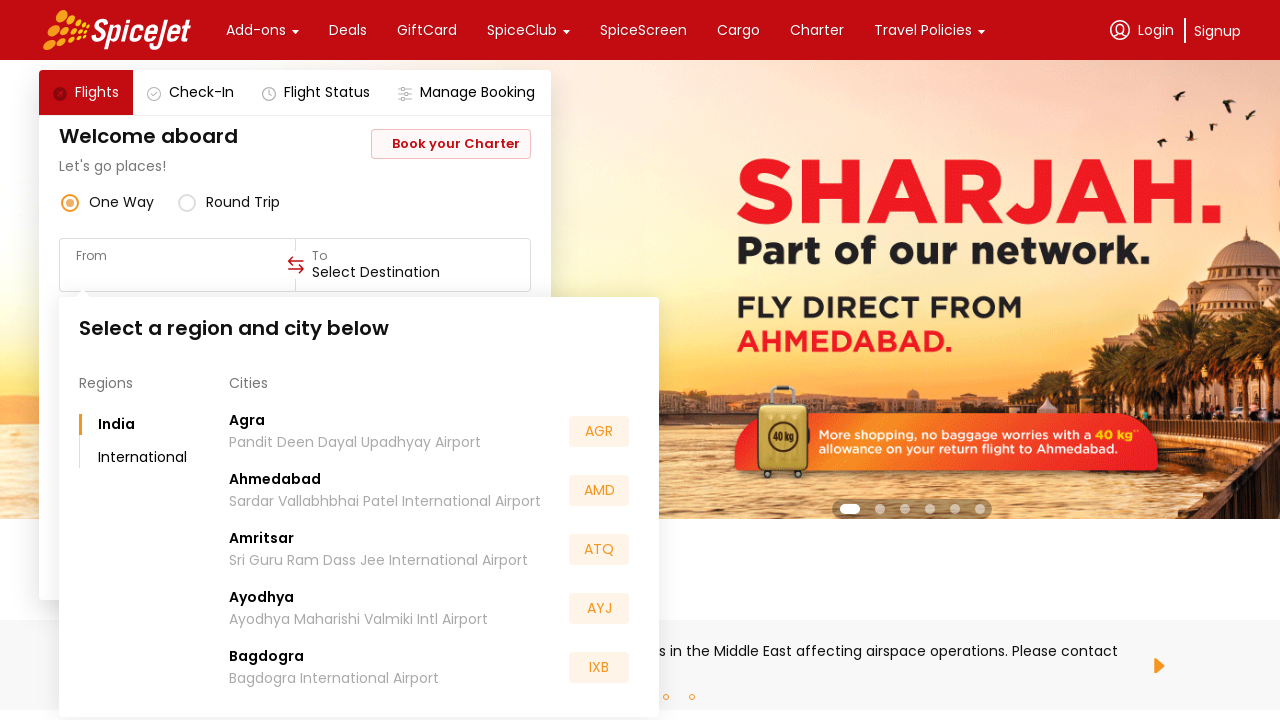

Selected an option from the dropdown at (256, 30) on .css-76zvg2
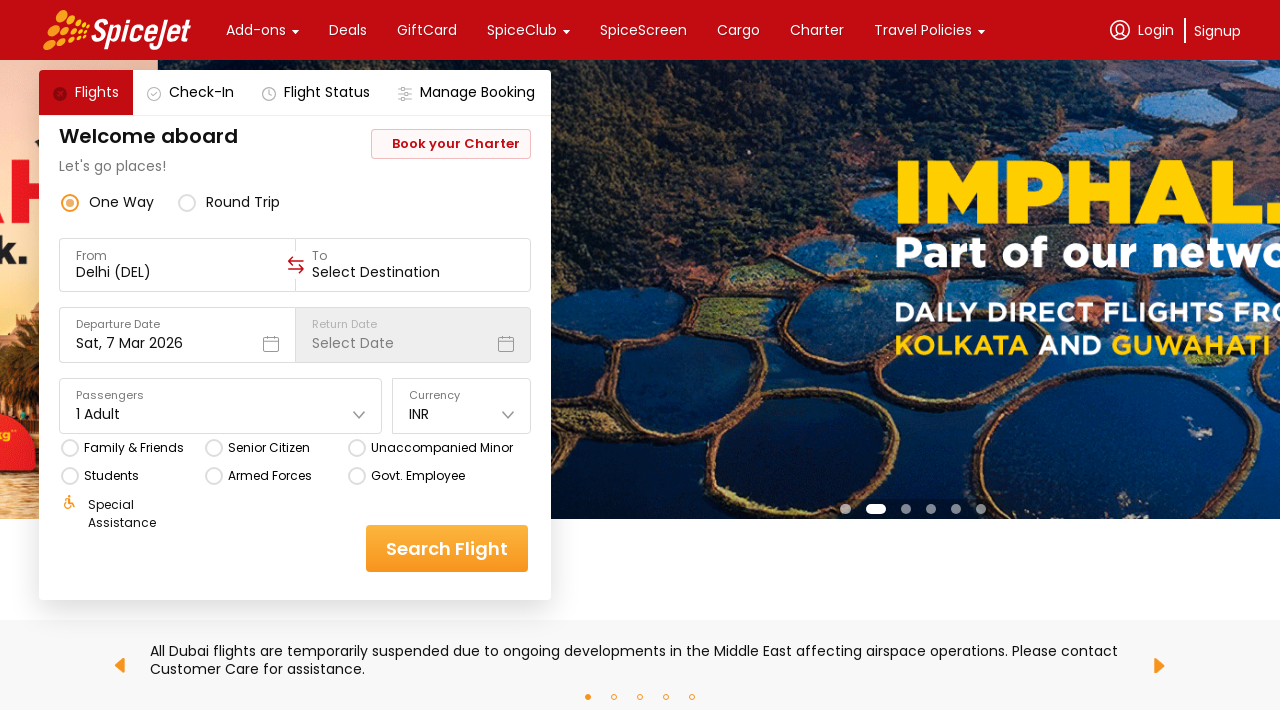

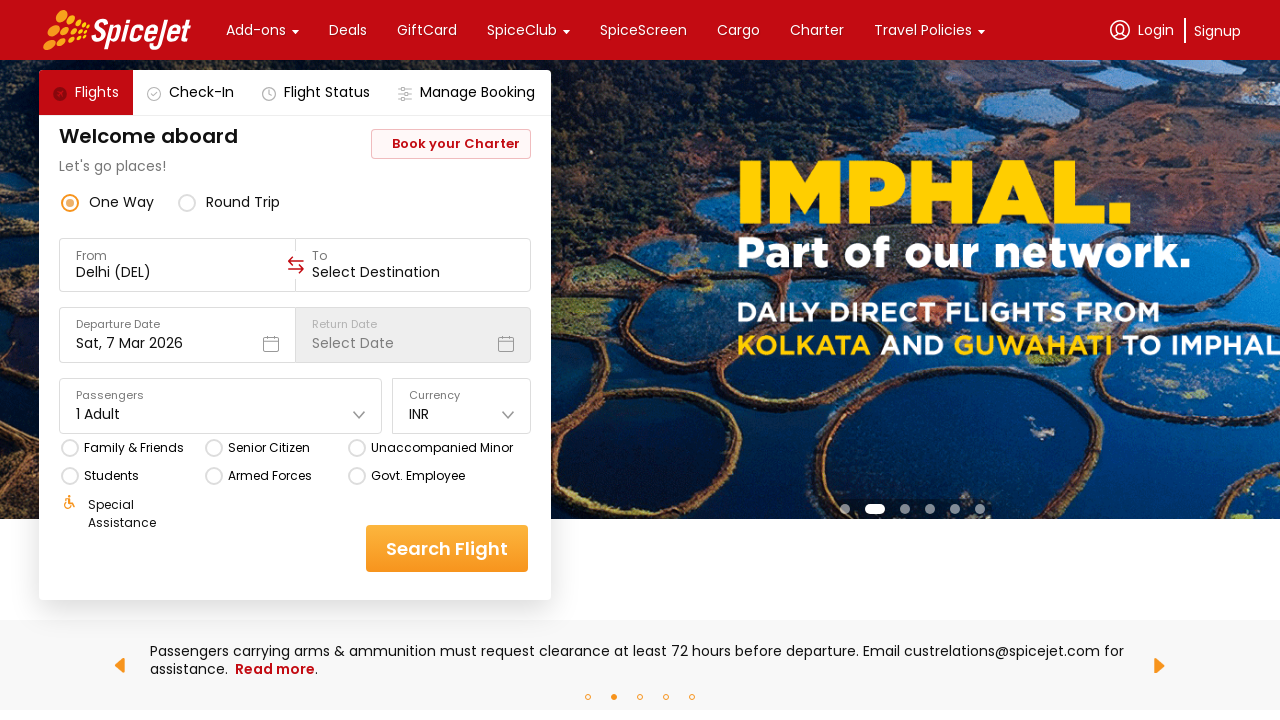